Verifies page title with negative assertion - expects title to be "Google" but it won't match

Starting URL: https://testautomationpractice.blogspot.com/

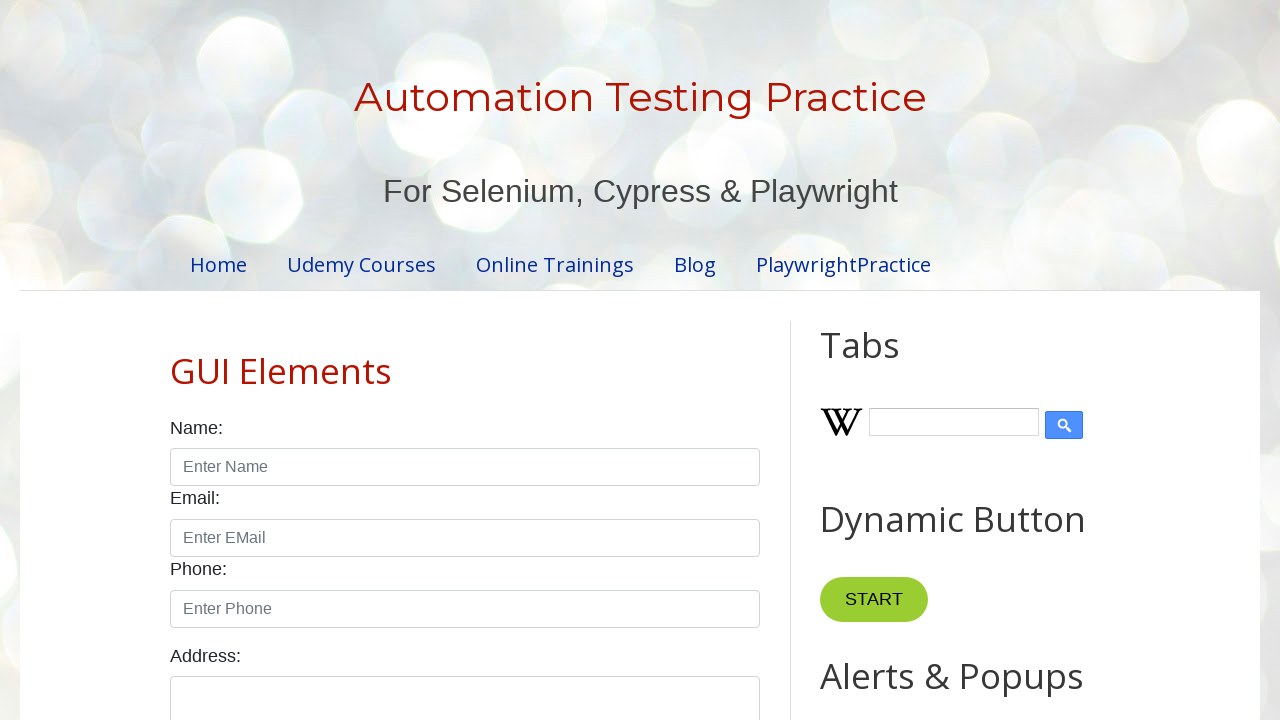

Navigated to https://testautomationpractice.blogspot.com/
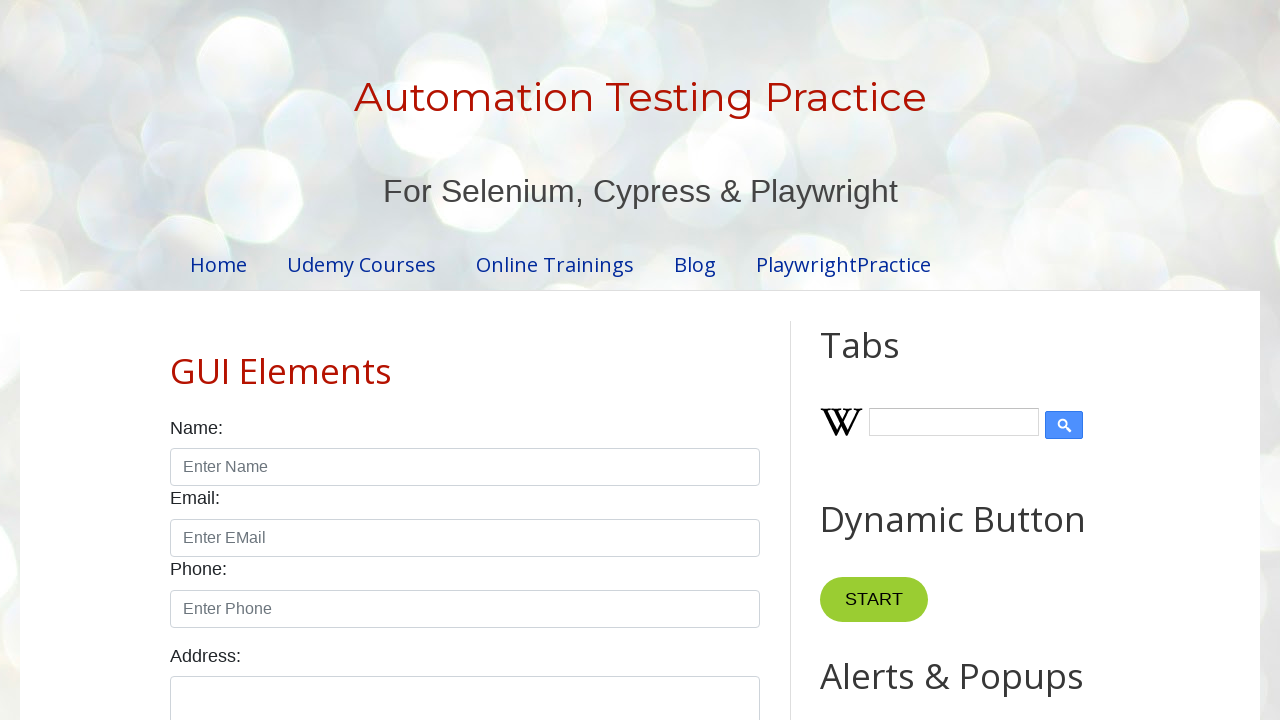

Retrieved page title: 'Automation Testing Practice'
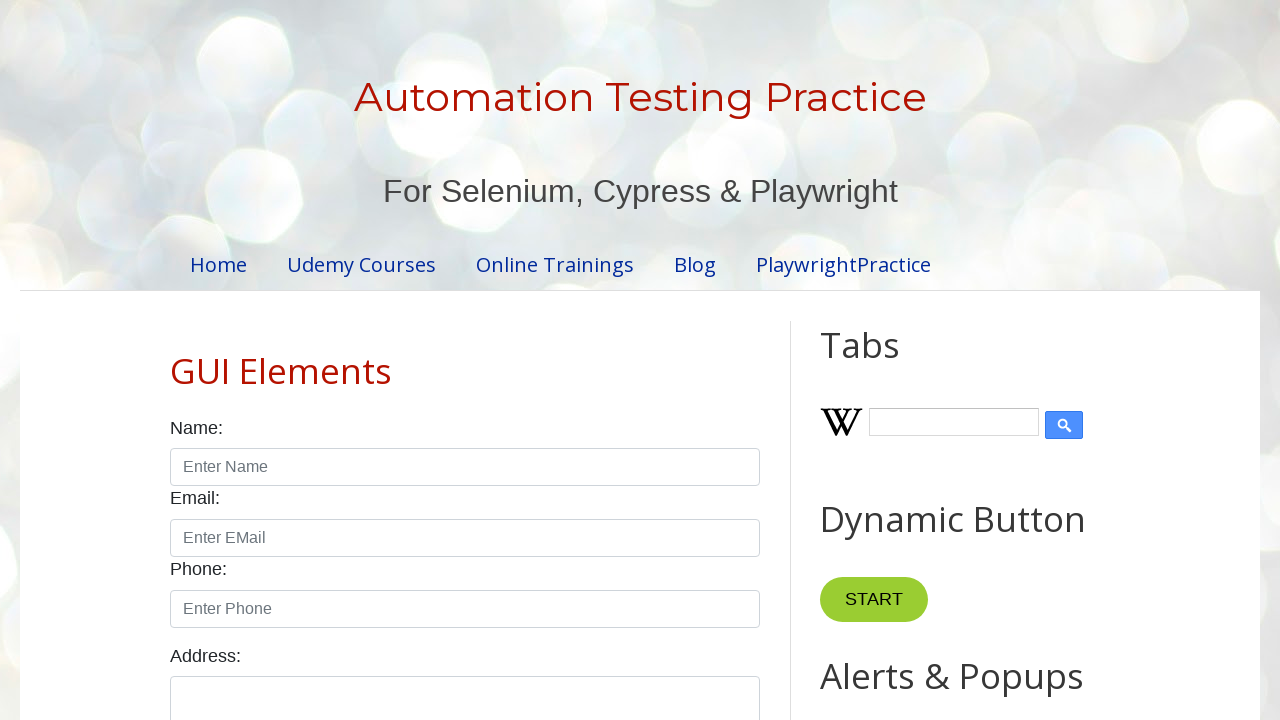

Verified that page title does not match 'Google' (negative assertion passed)
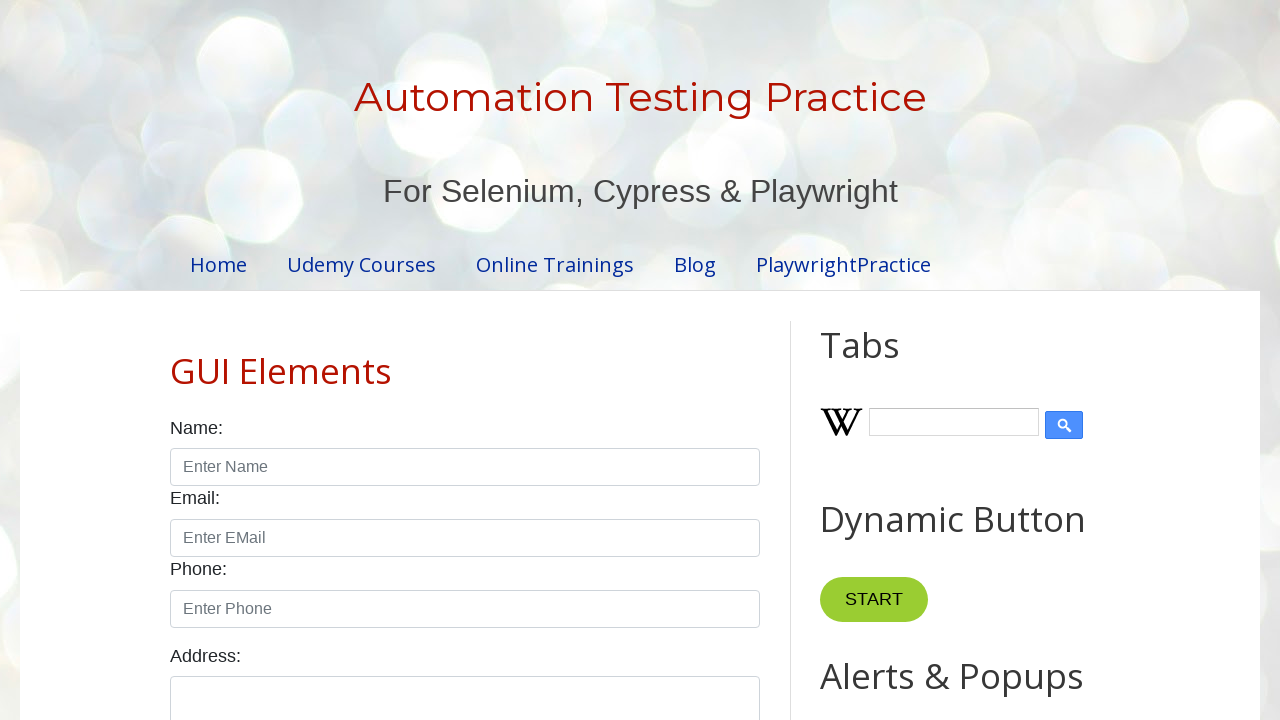

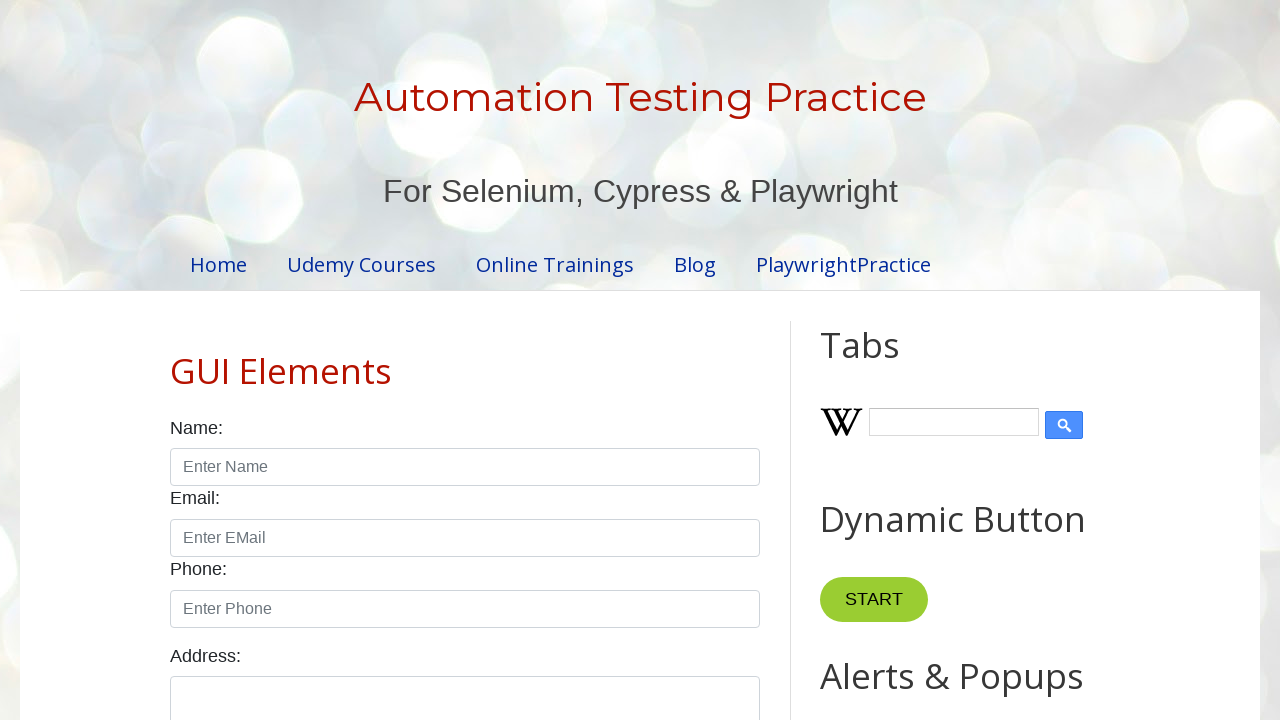